Tests handling multiple browser windows by opening a new window, switching between parent and child windows, filling forms in both windows, and handling alerts

Starting URL: http://only-testing-blog.blogspot.in/2014/01/textbox.html

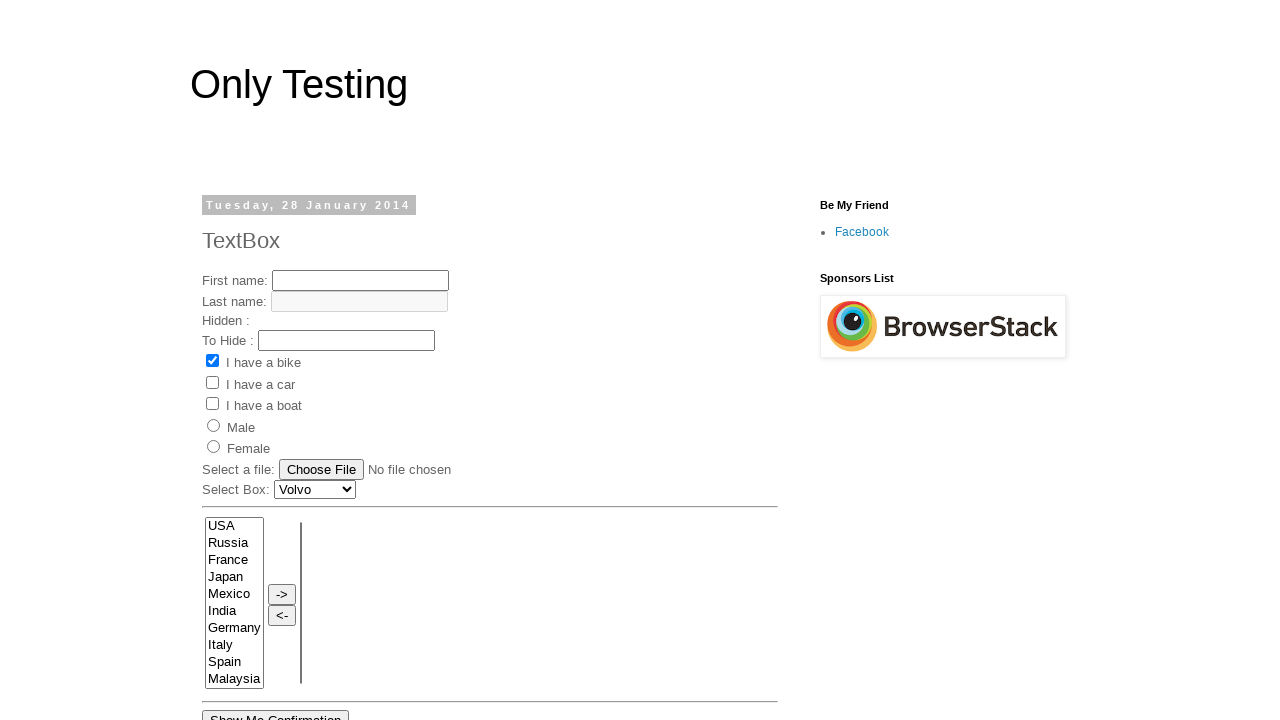

Clicked 'Open New Page' button to open new window at (251, 393) on xpath=//b[contains(.,'Open New Page')]
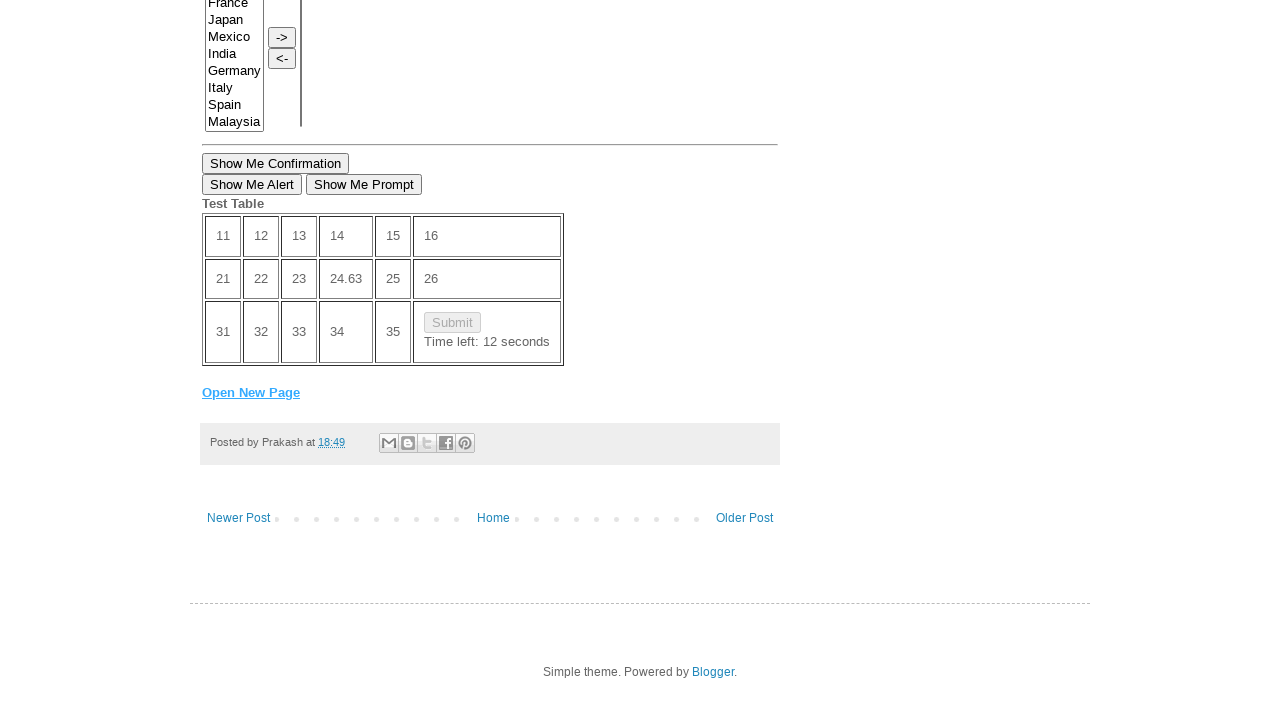

Retrieved parent and child window handles from context
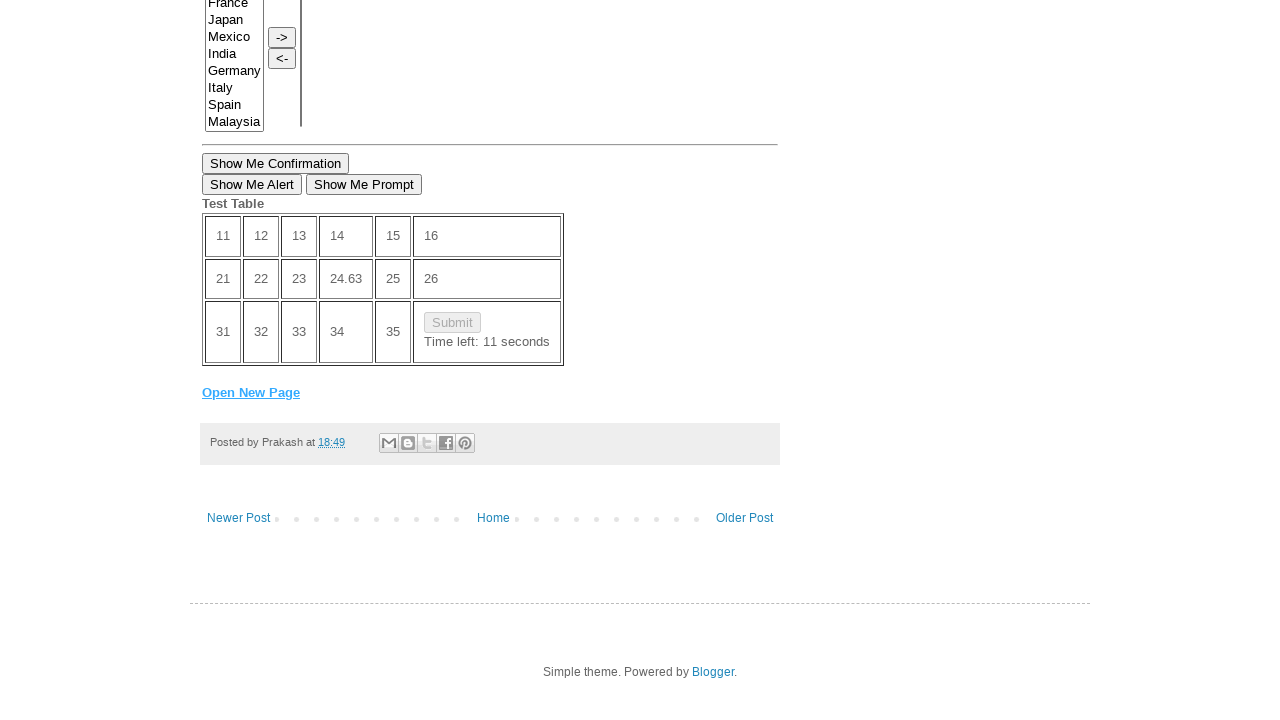

Filled first name field with 'My Name' in child window on //input[@name='fname']
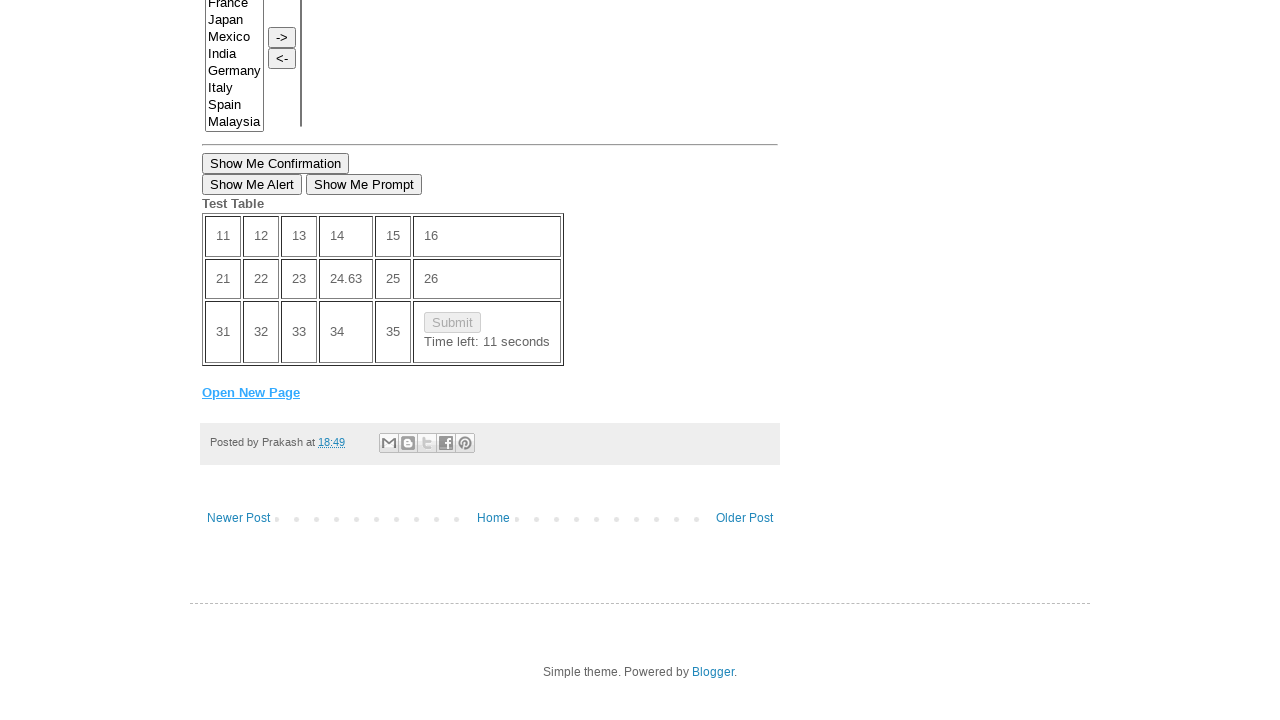

Checked 'Bike' checkbox in child window at (212, 321) on xpath=//input[@value='Bike']
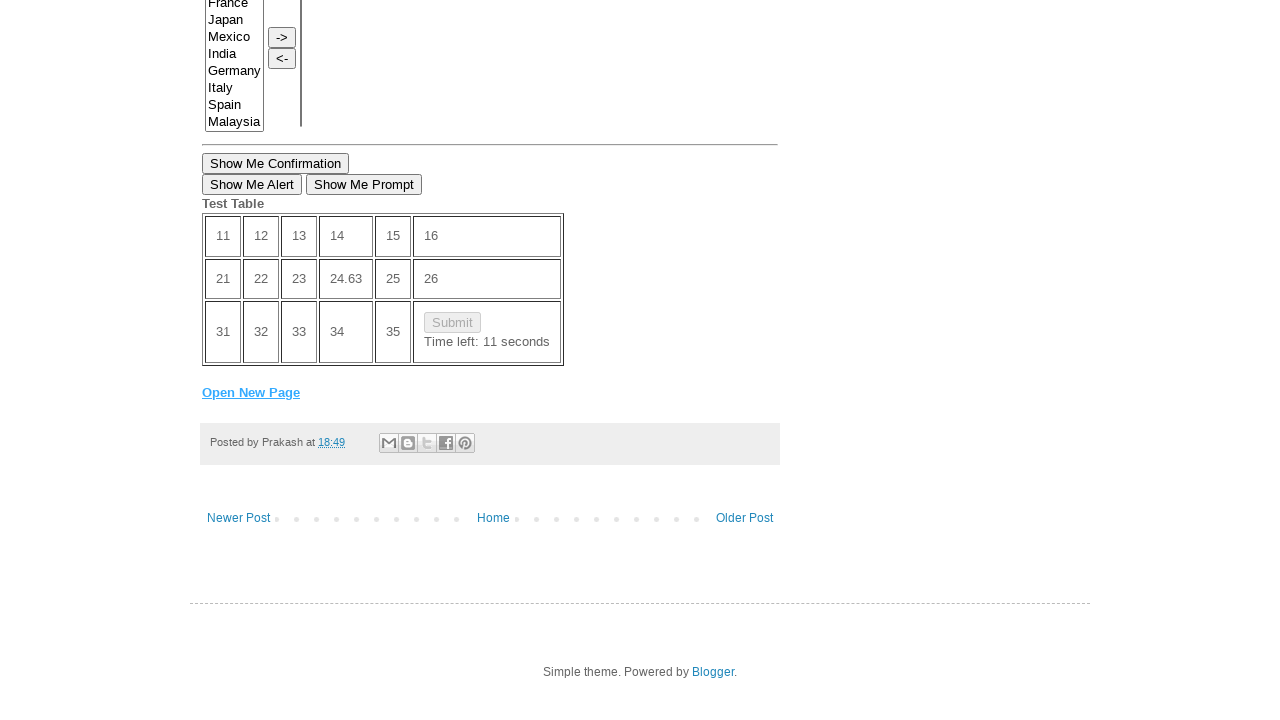

Checked 'Car' checkbox in child window at (212, 343) on xpath=//input[@value='Car']
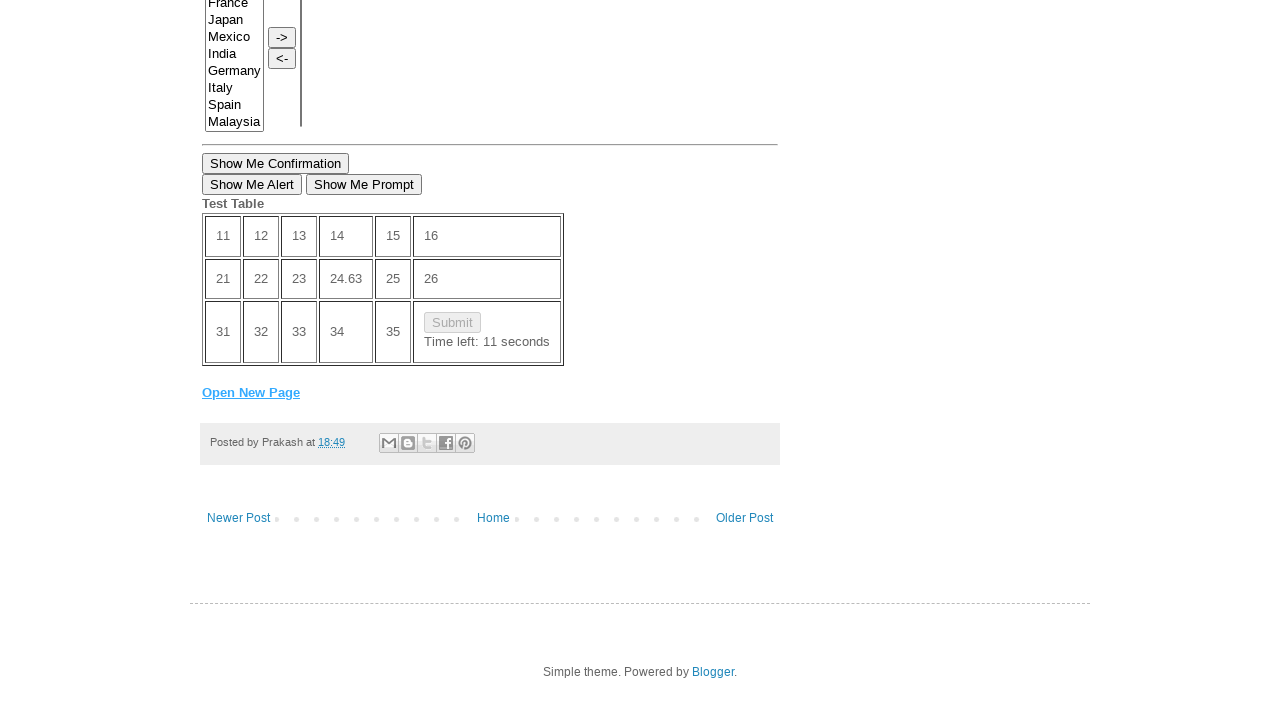

Checked 'Boat' checkbox in child window at (212, 364) on xpath=//input[@value='Boat']
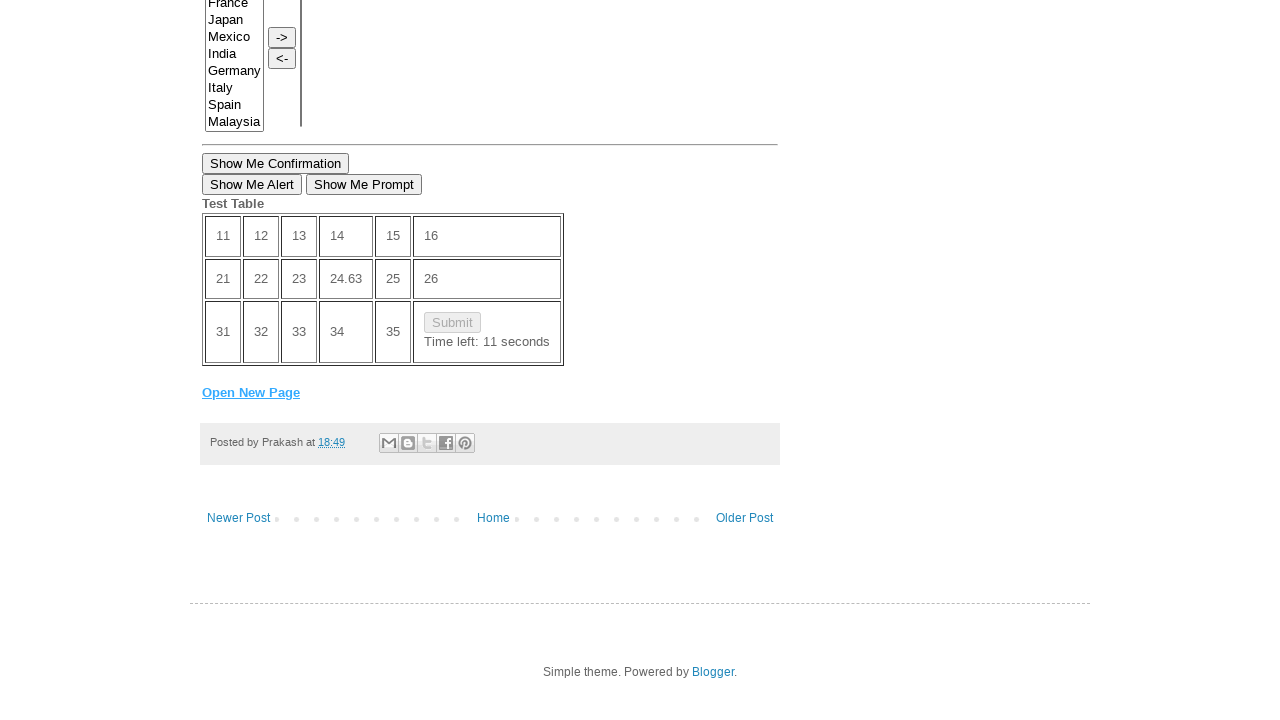

Selected 'Male' radio button in child window at (214, 386) on xpath=//input[@value='male']
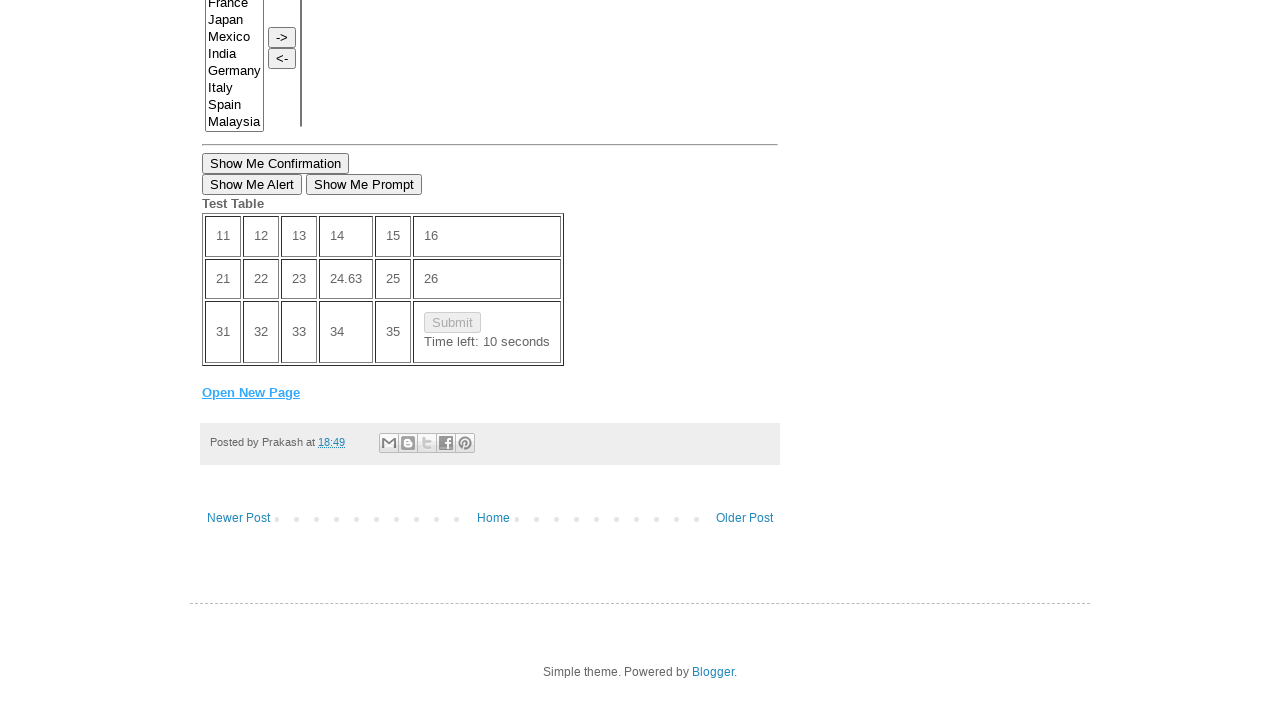

Selected country option in parent window at (234, 72) on xpath=//option[@id='country6']
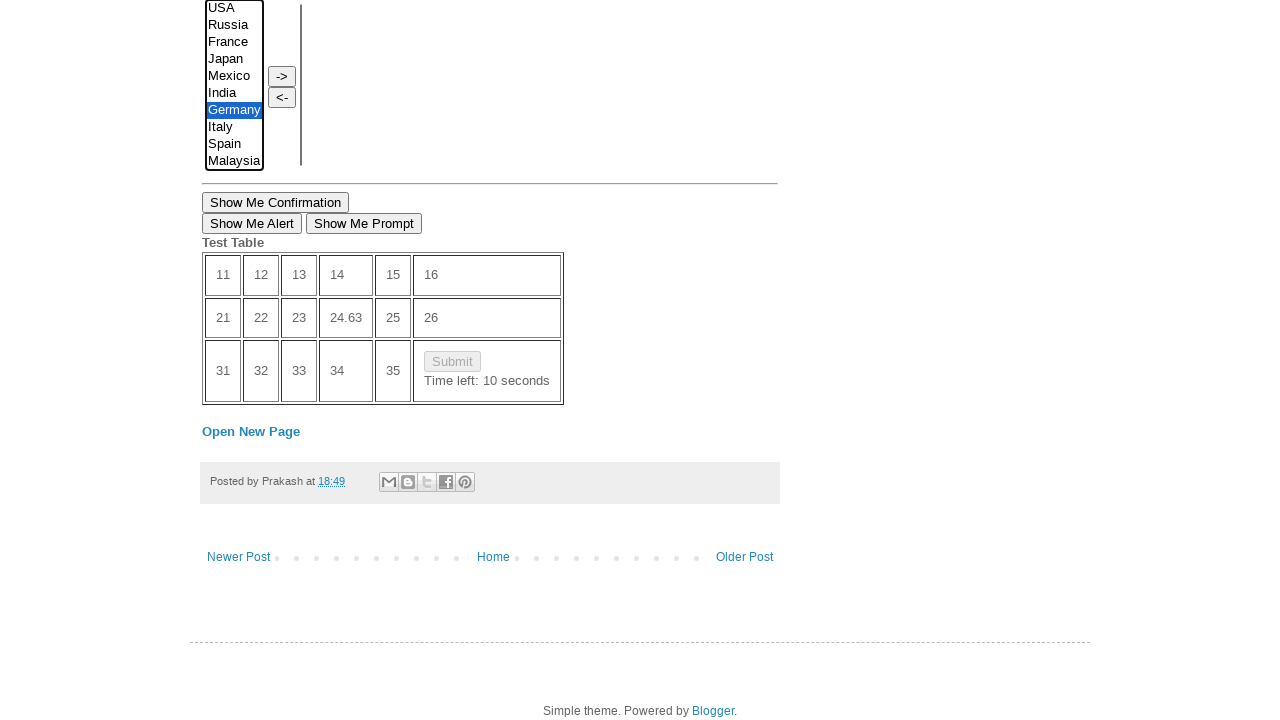

Selected 'Female' radio button in parent window at (214, 361) on xpath=//input[@value='female']
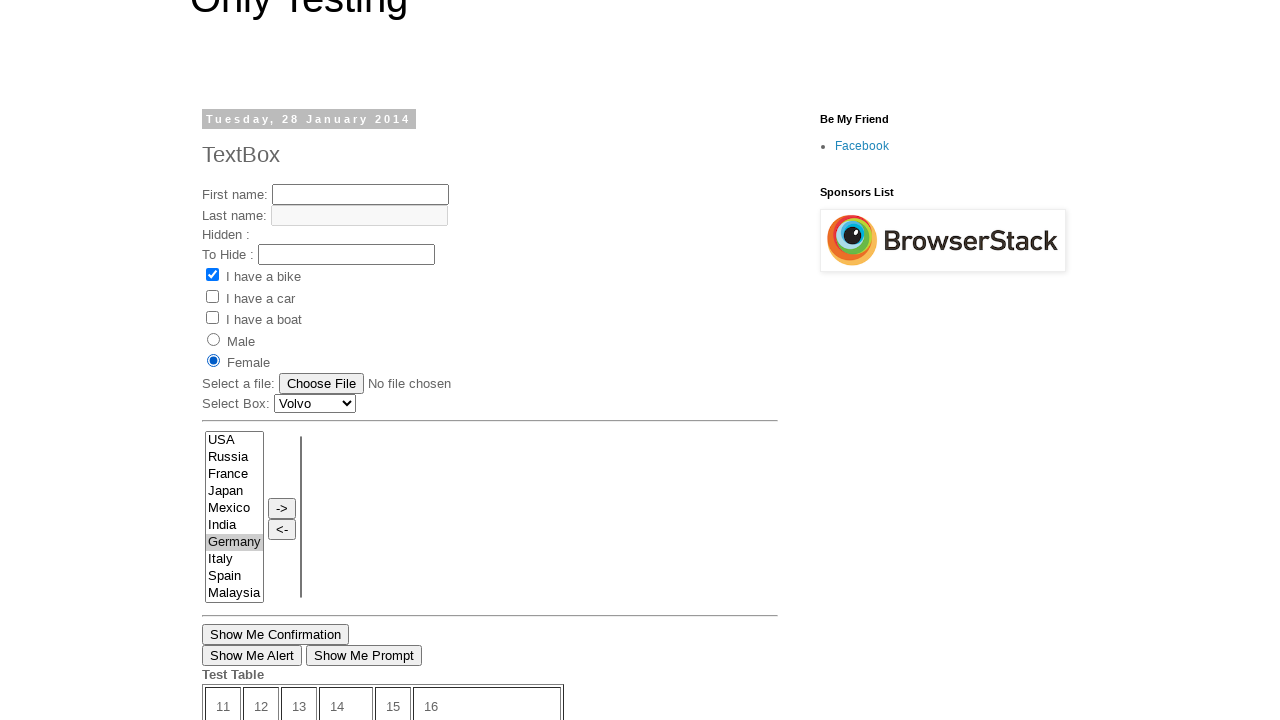

Clicked 'Show Me Alert' button in parent window at (252, 655) on xpath=//input[@value='Show Me Alert']
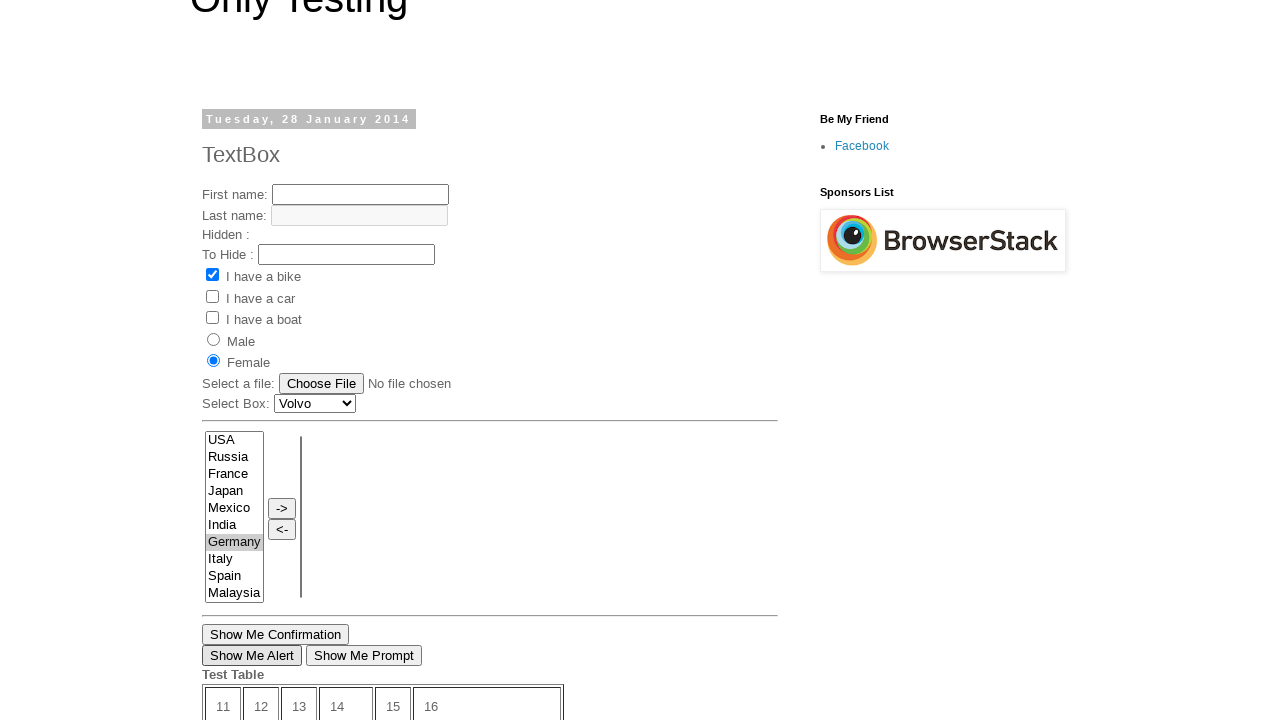

Accepted alert dialog in parent window
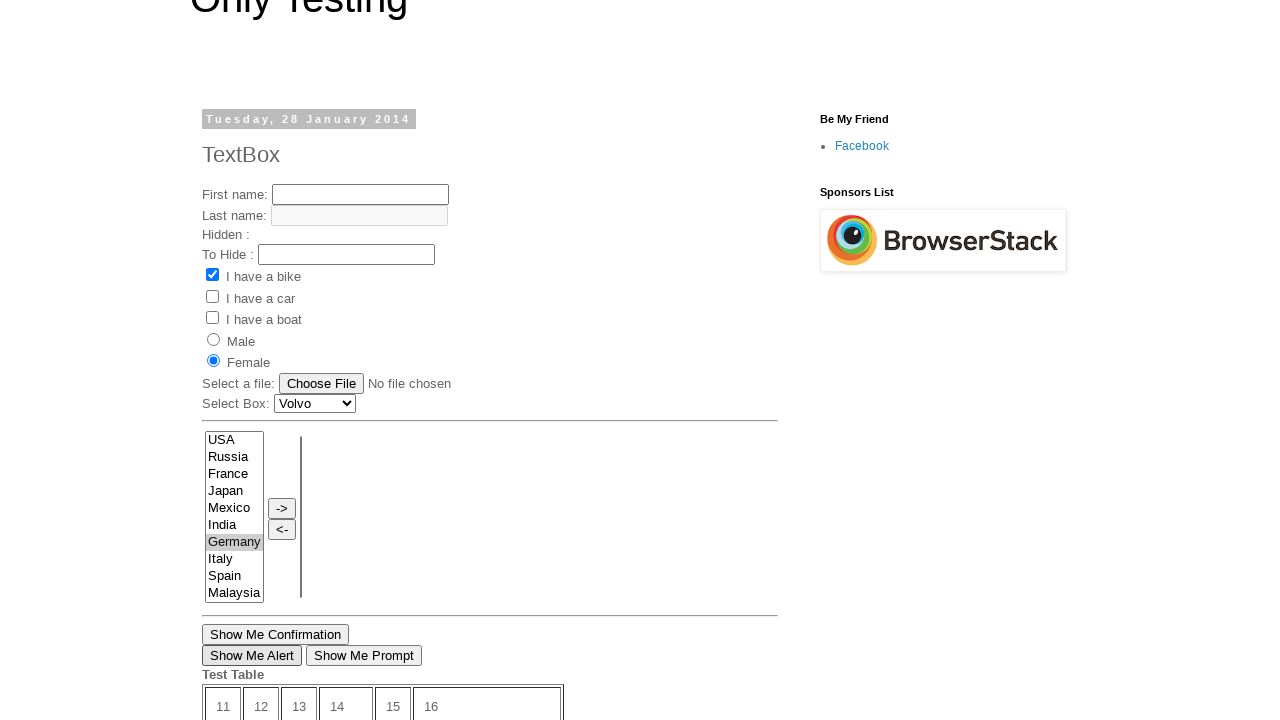

Updated first name field to 'Name Changed' in child window on //input[@name='fname']
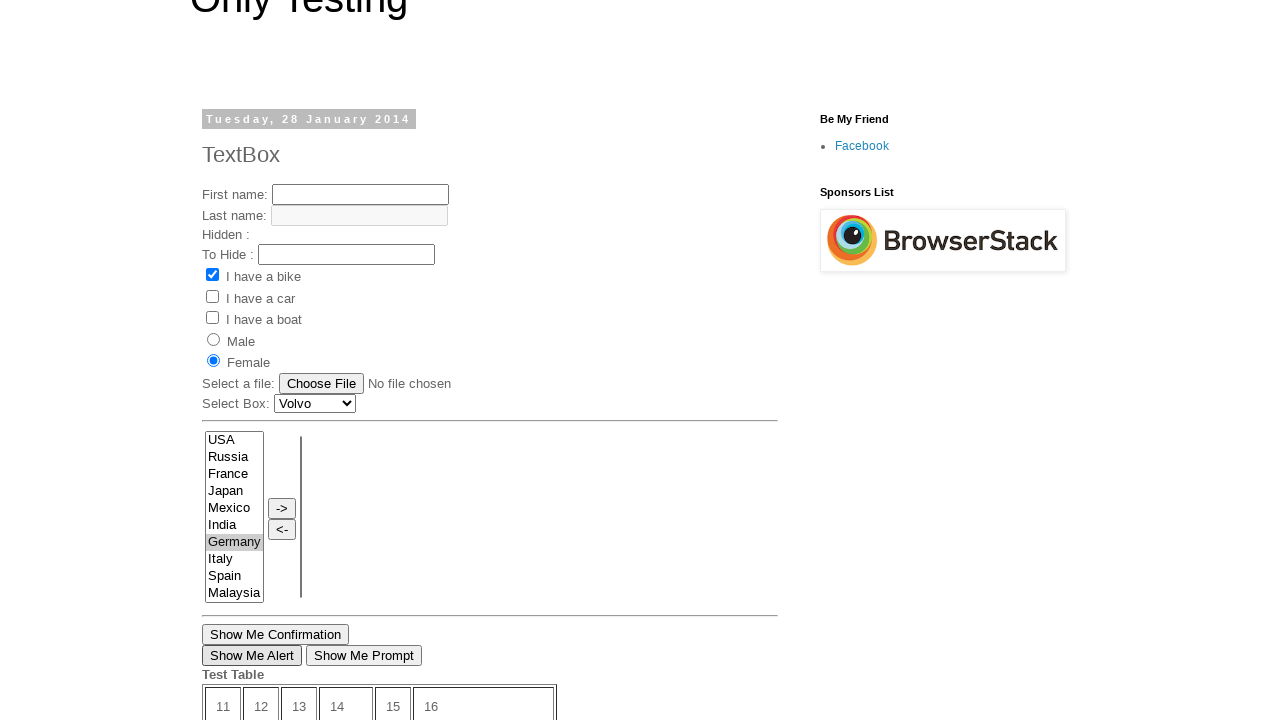

Closed child window
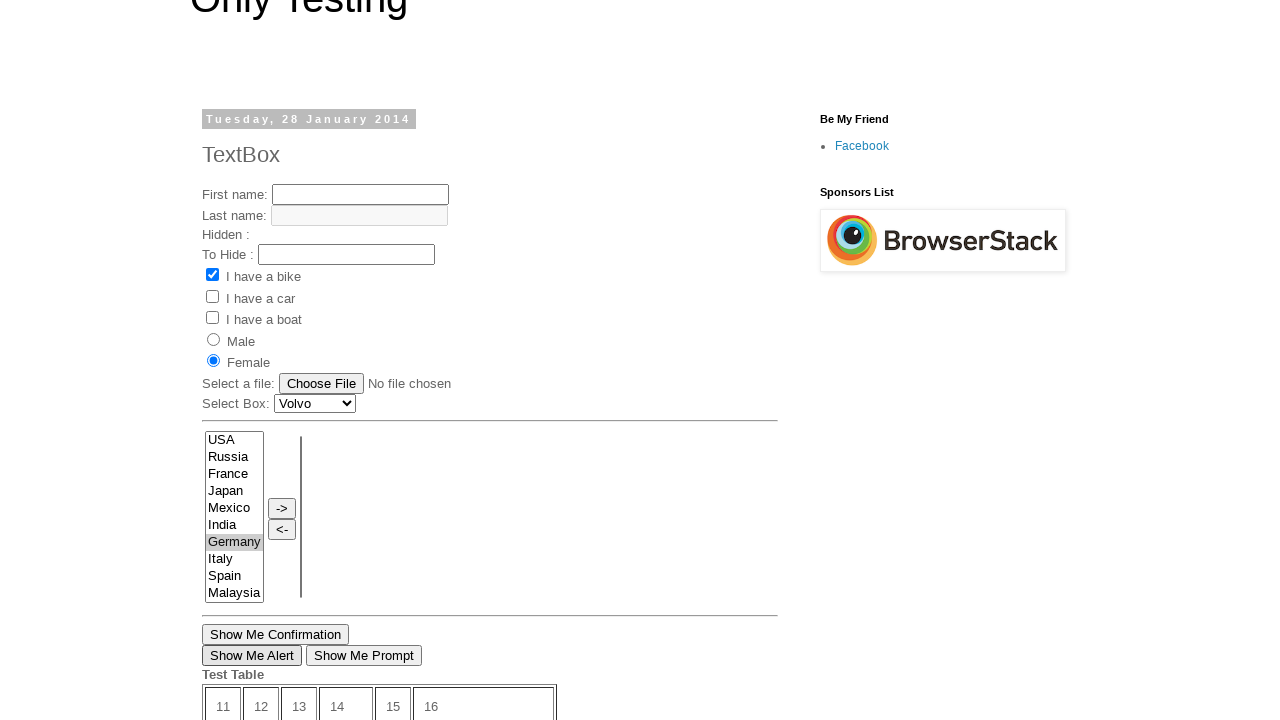

Selected 'Male' radio button in parent window at (214, 339) on xpath=//input[@value='male']
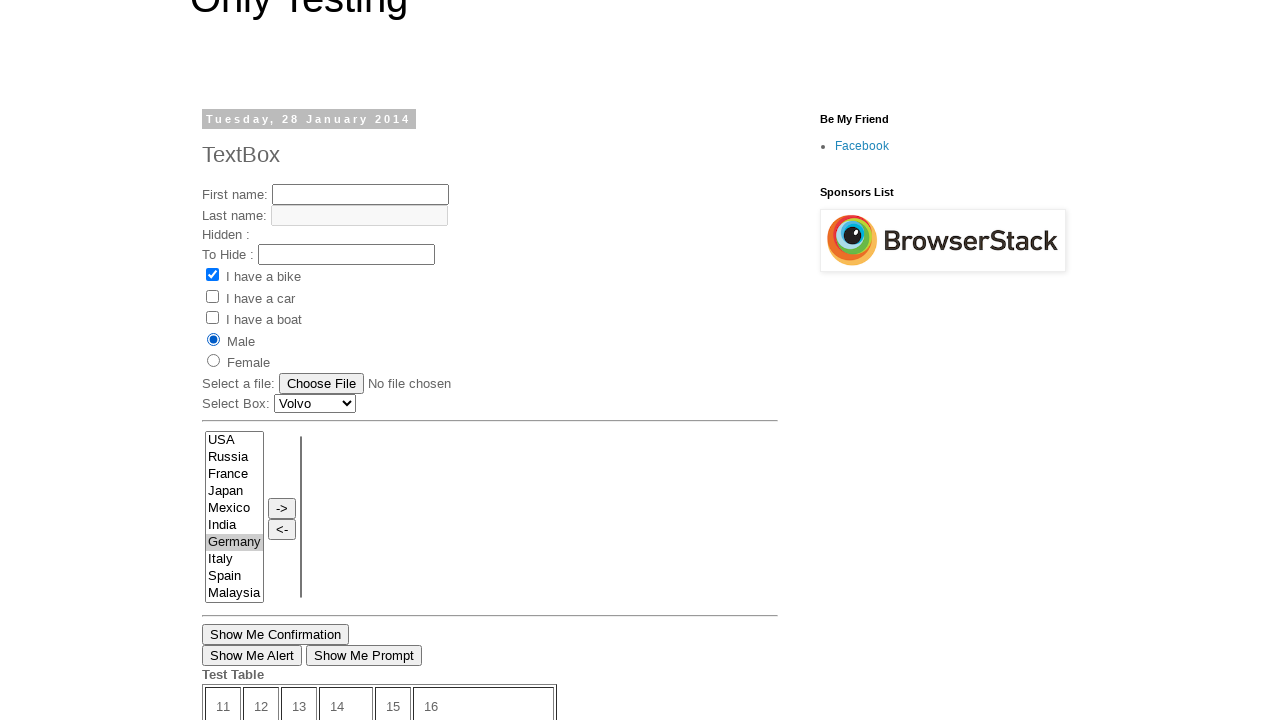

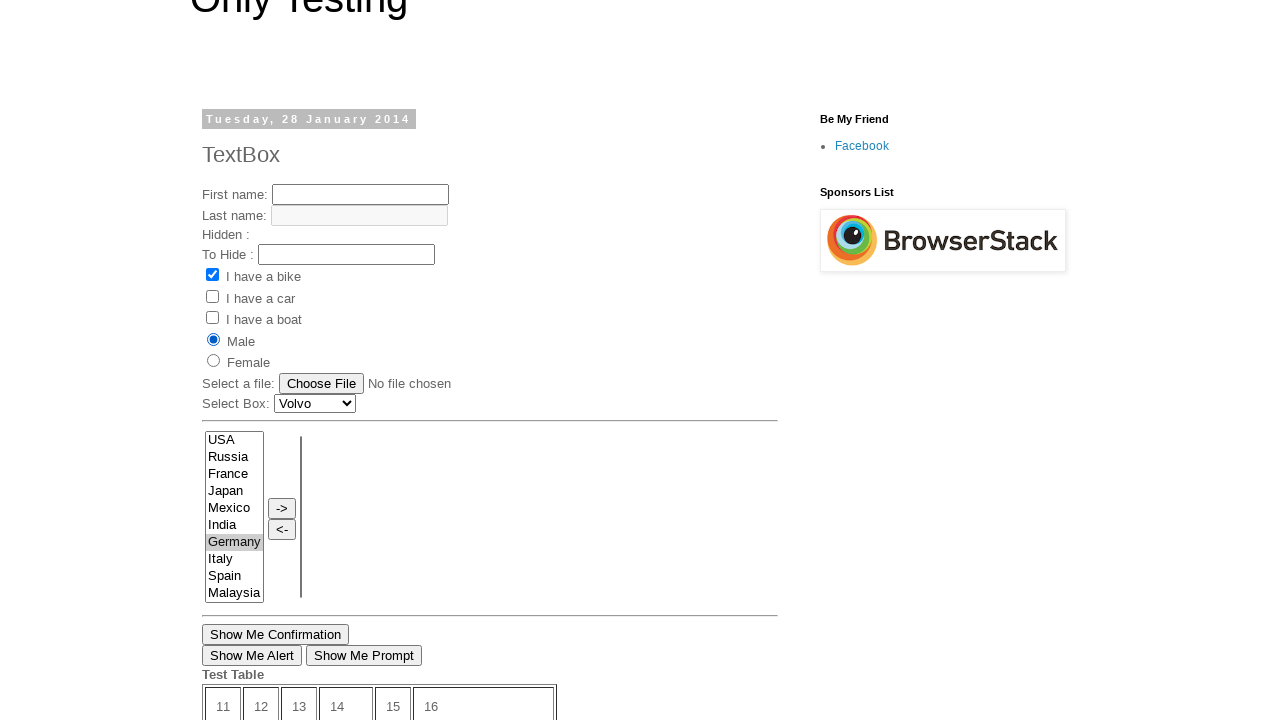